Tests multi-window handling by opening a new browser window, navigating to a different page, extracting a course name, then switching back to the parent window and filling a form field with the extracted text

Starting URL: https://rahulshettyacademy.com/angularpractice/

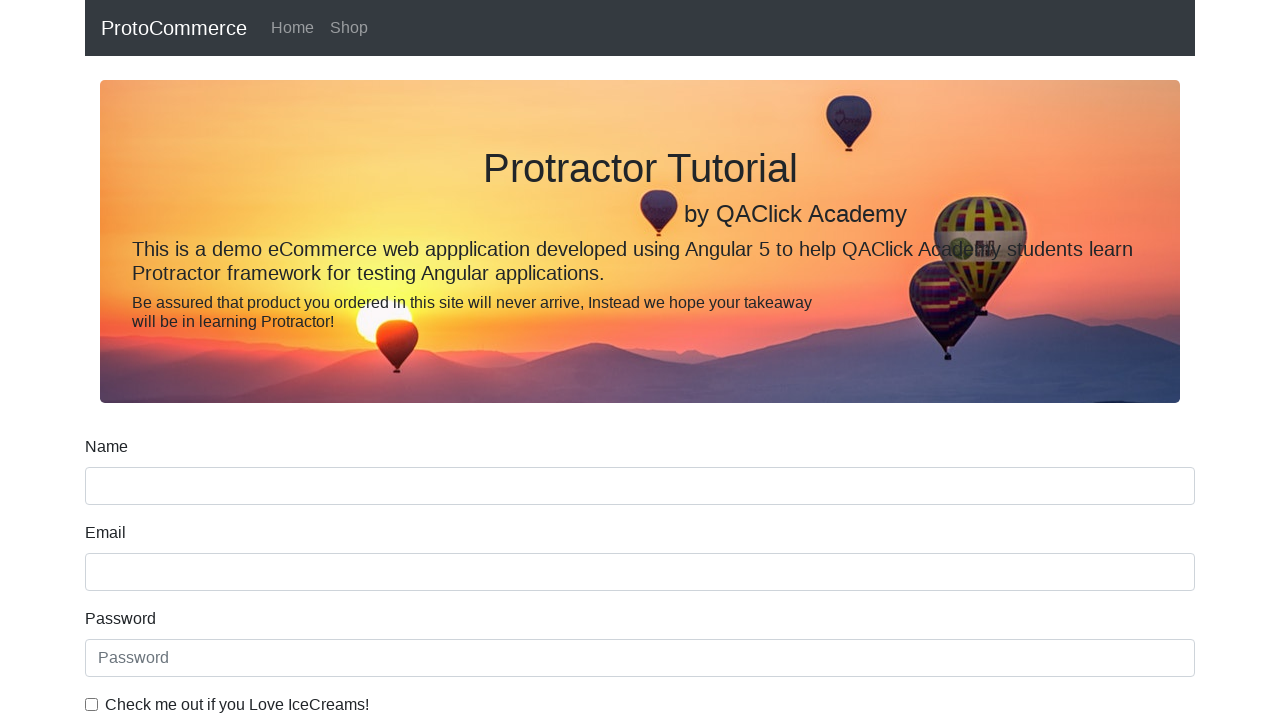

Opened new browser window/tab
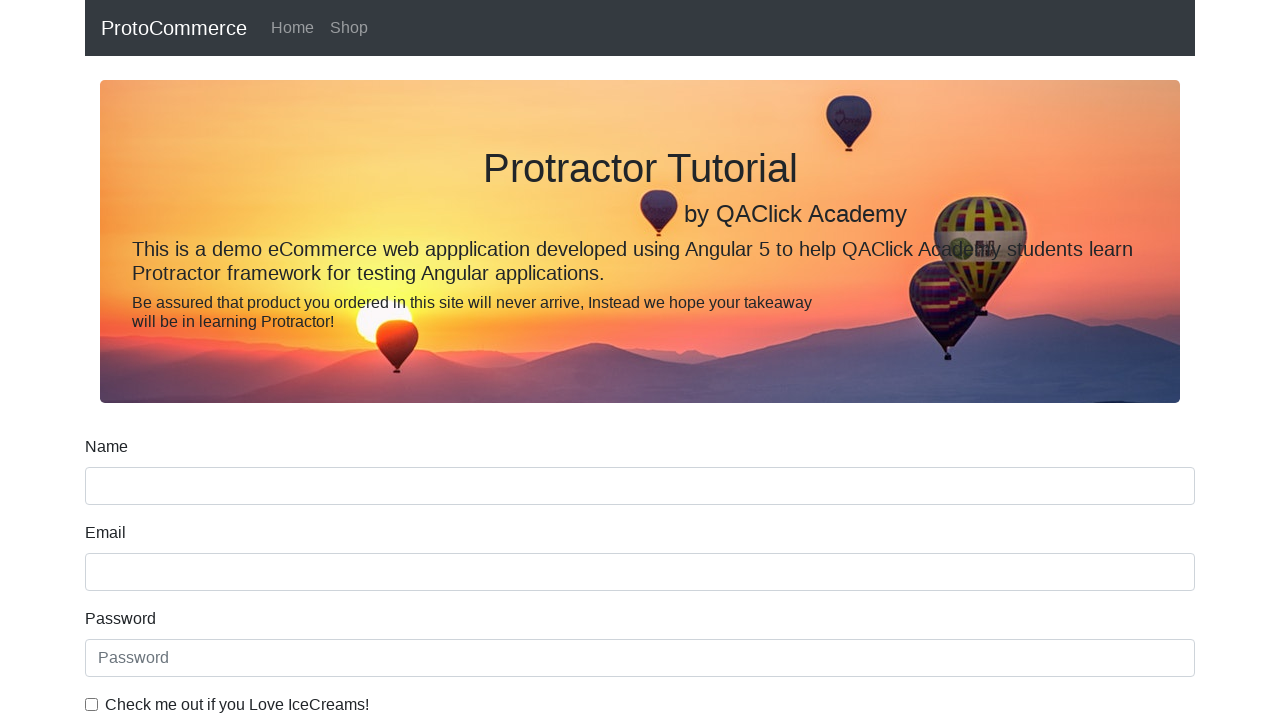

Navigated to https://rahulshettyacademy.com/ in new window
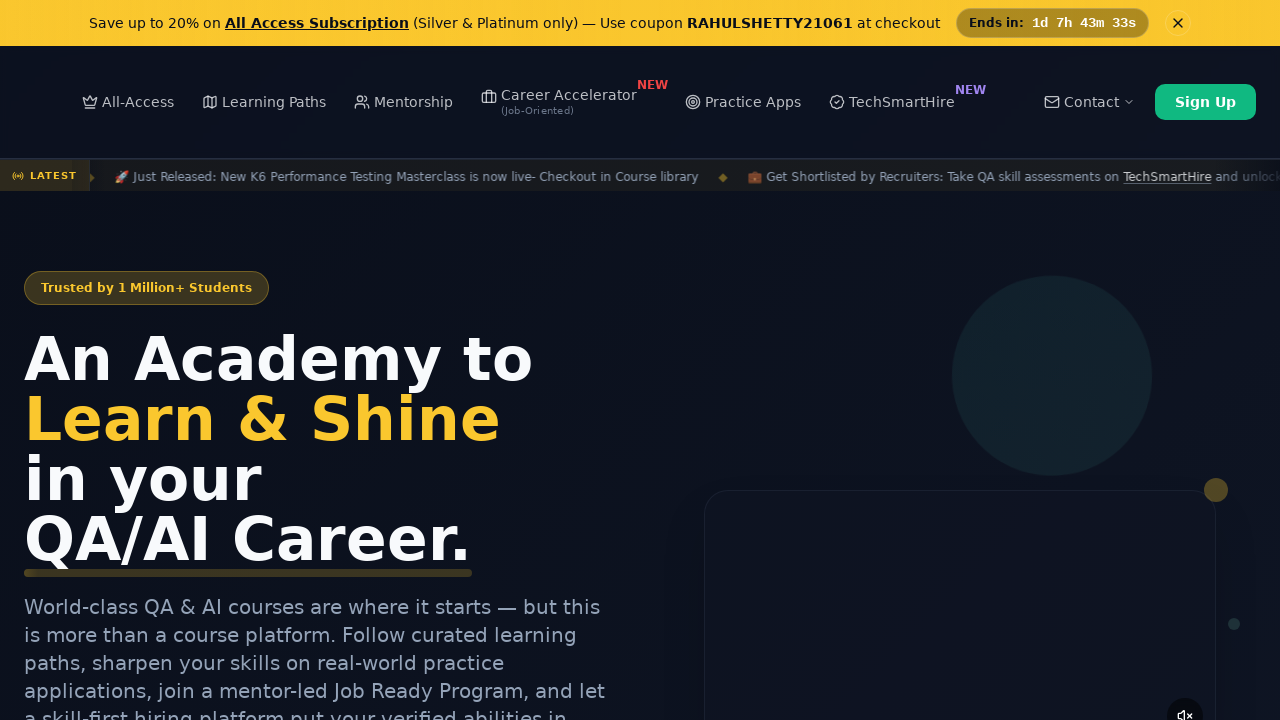

Located course links in new window
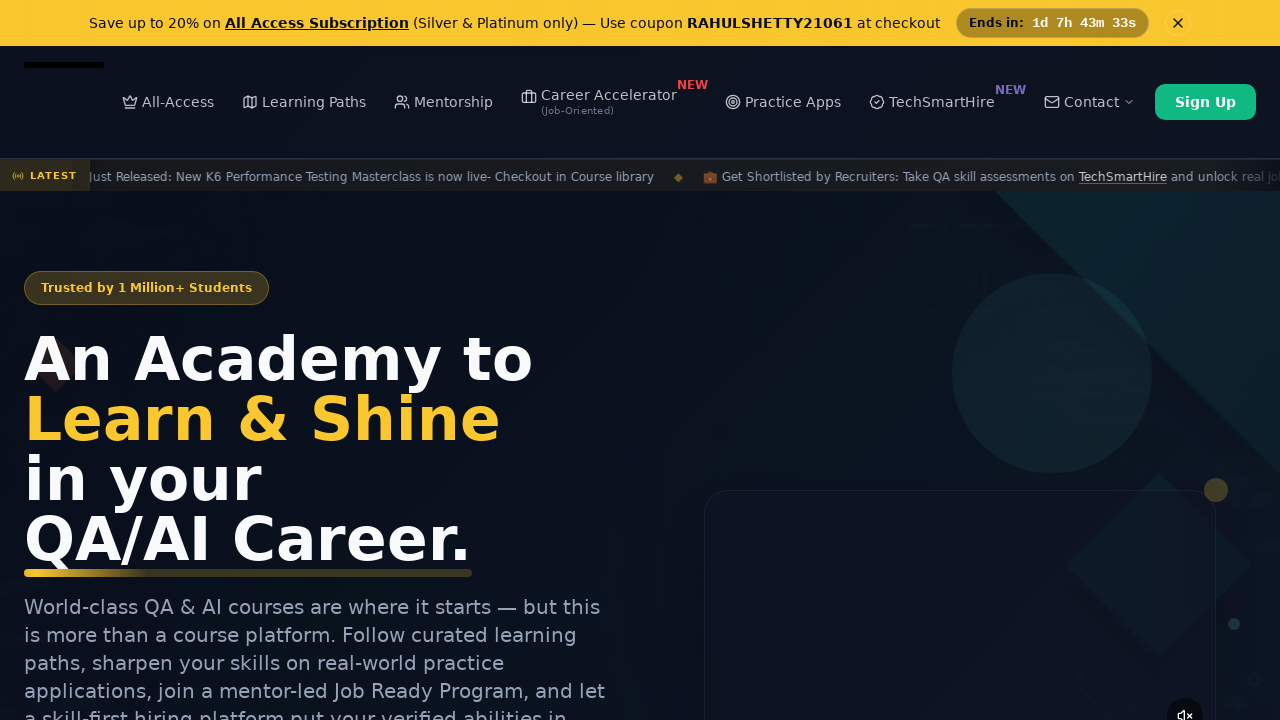

Extracted course name: Playwright Testing
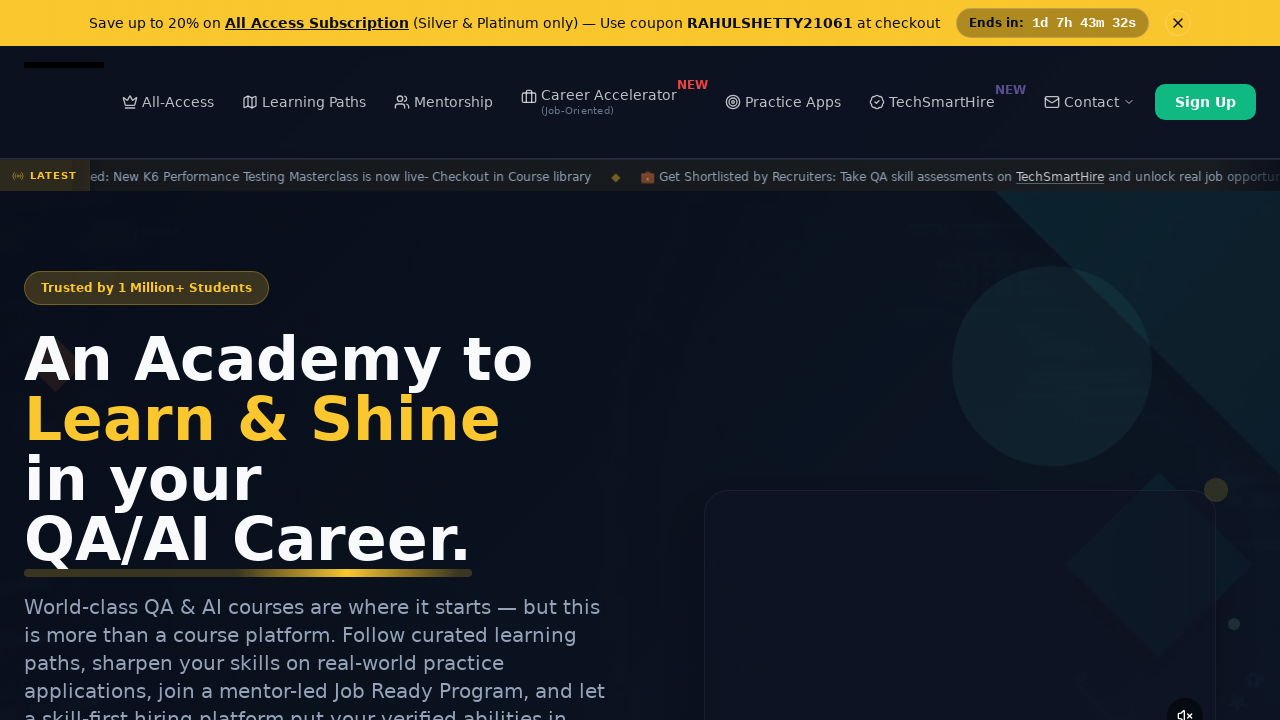

Switched back to parent window
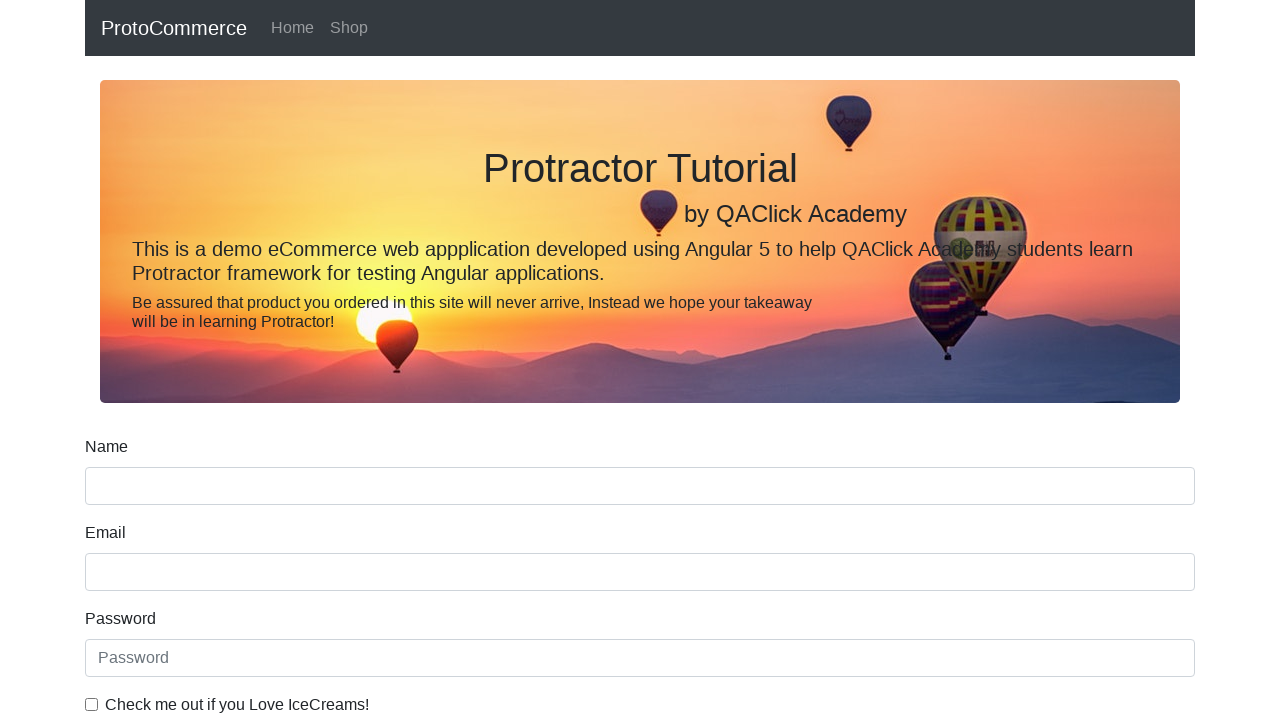

Filled name field with course name: Playwright Testing on [name='name']
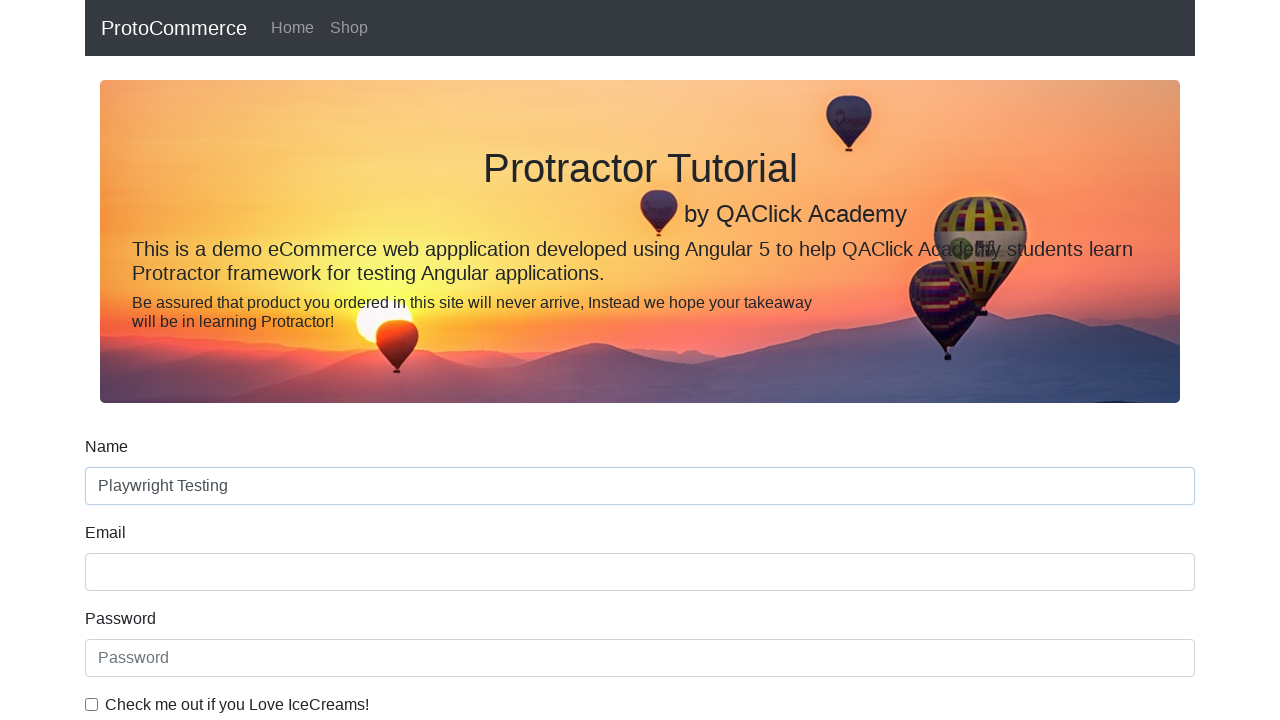

Confirmed name field is visible with filled value
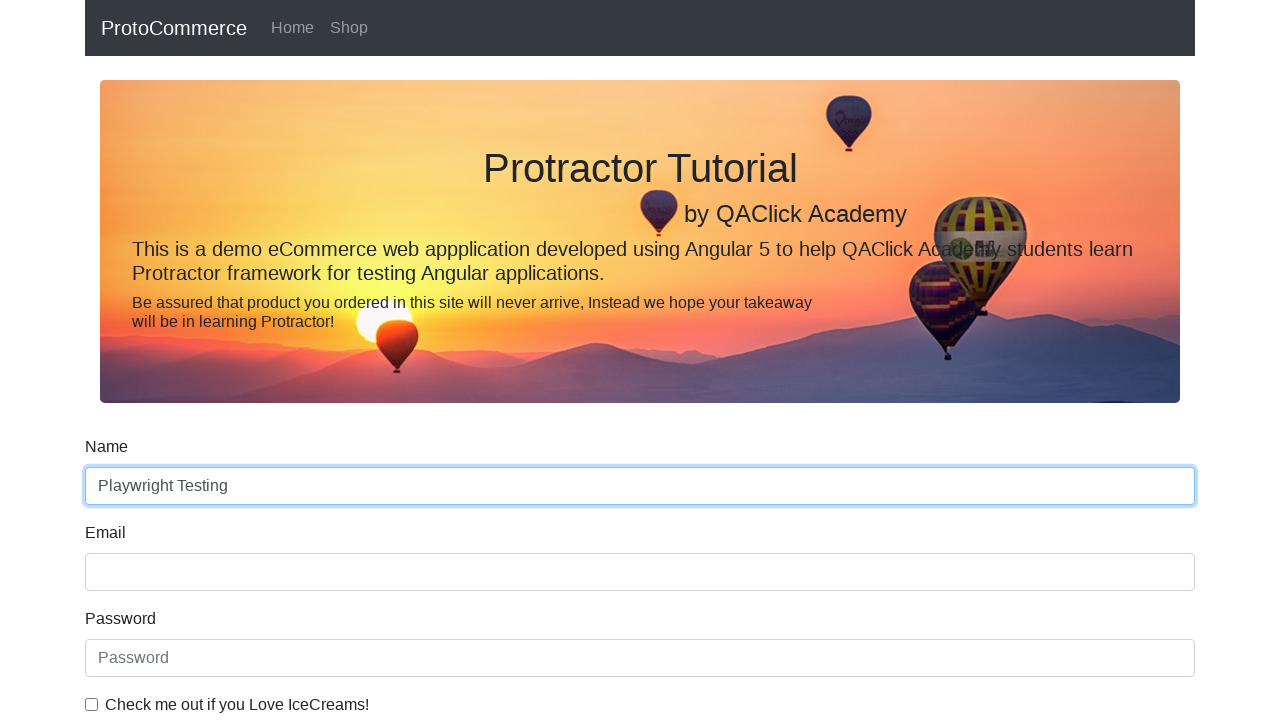

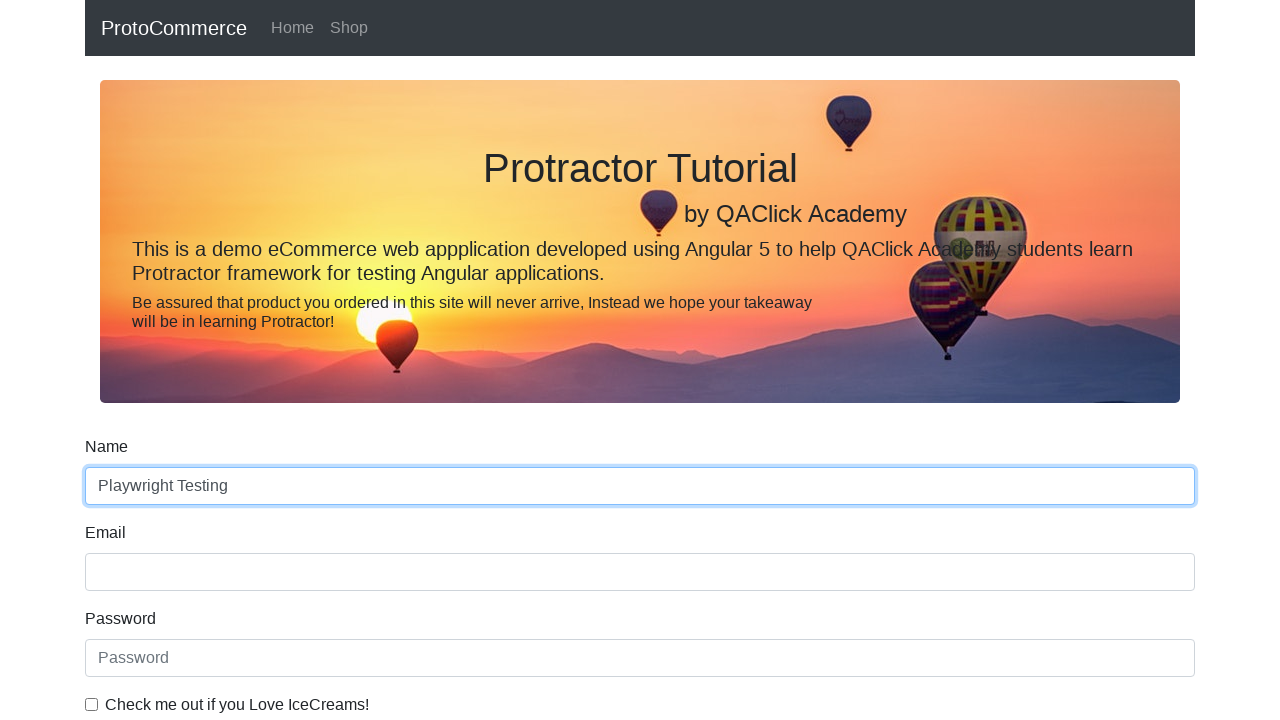